Waits for a price condition to be met, then solves a math problem by calculating the logarithm of a value and submitting the answer

Starting URL: http://suninjuly.github.io/explicit_wait2.html

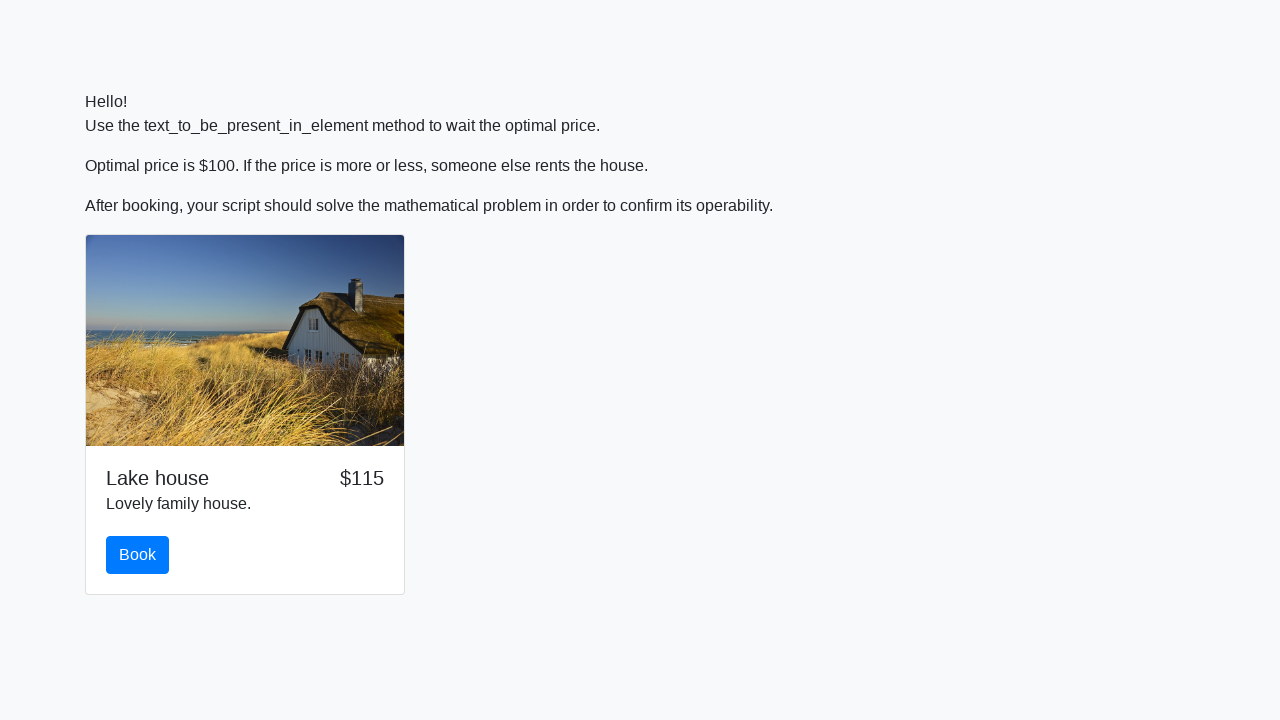

Waited for price condition to be met ($100)
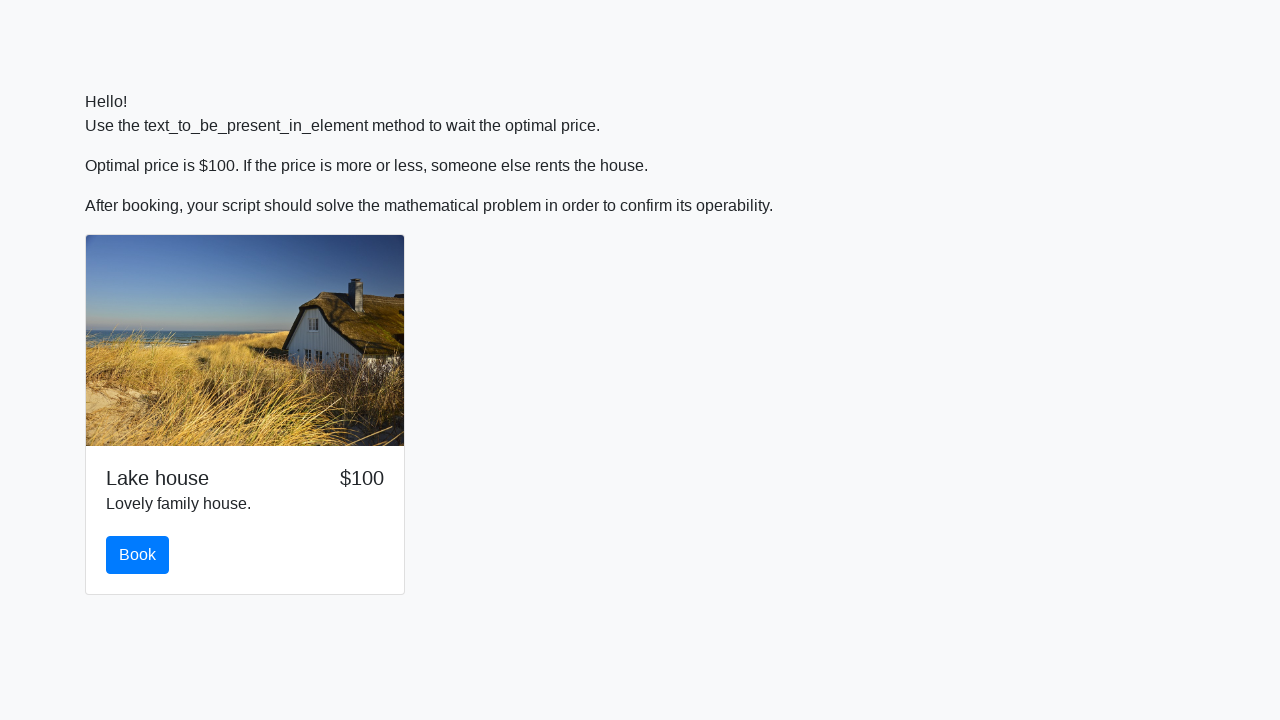

Clicked the book button at (138, 555) on #book
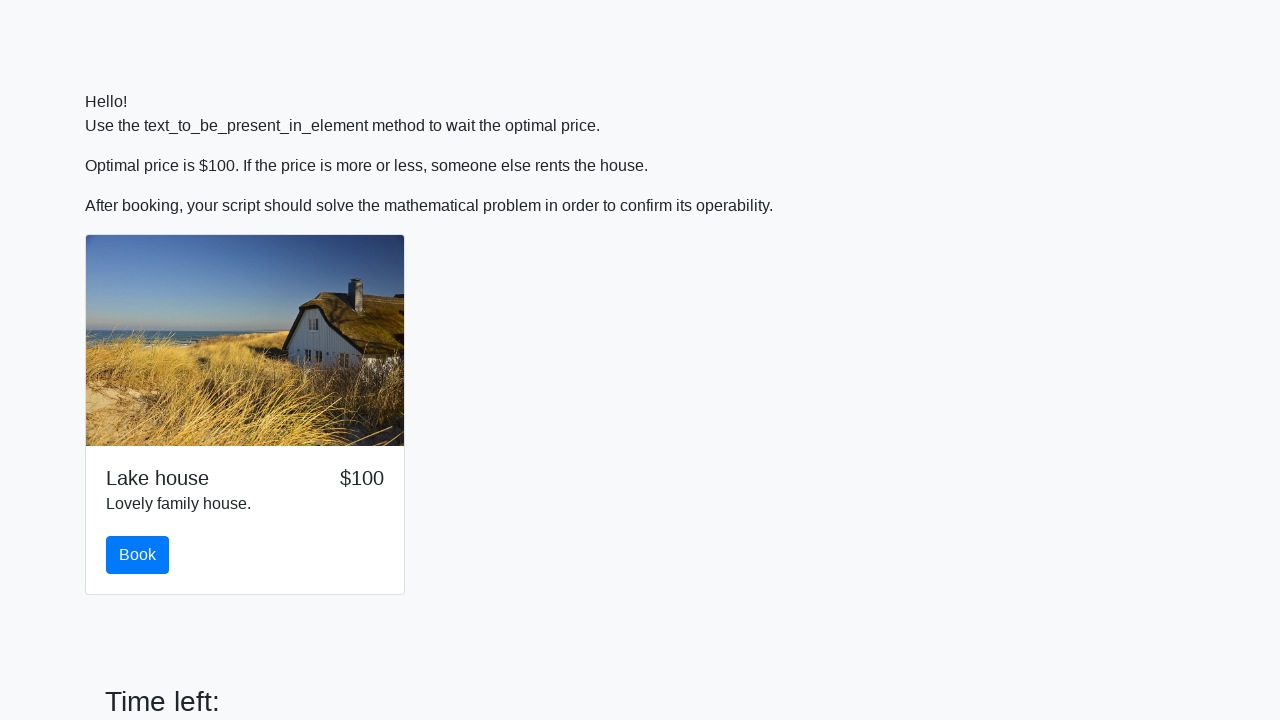

Retrieved input value: 865
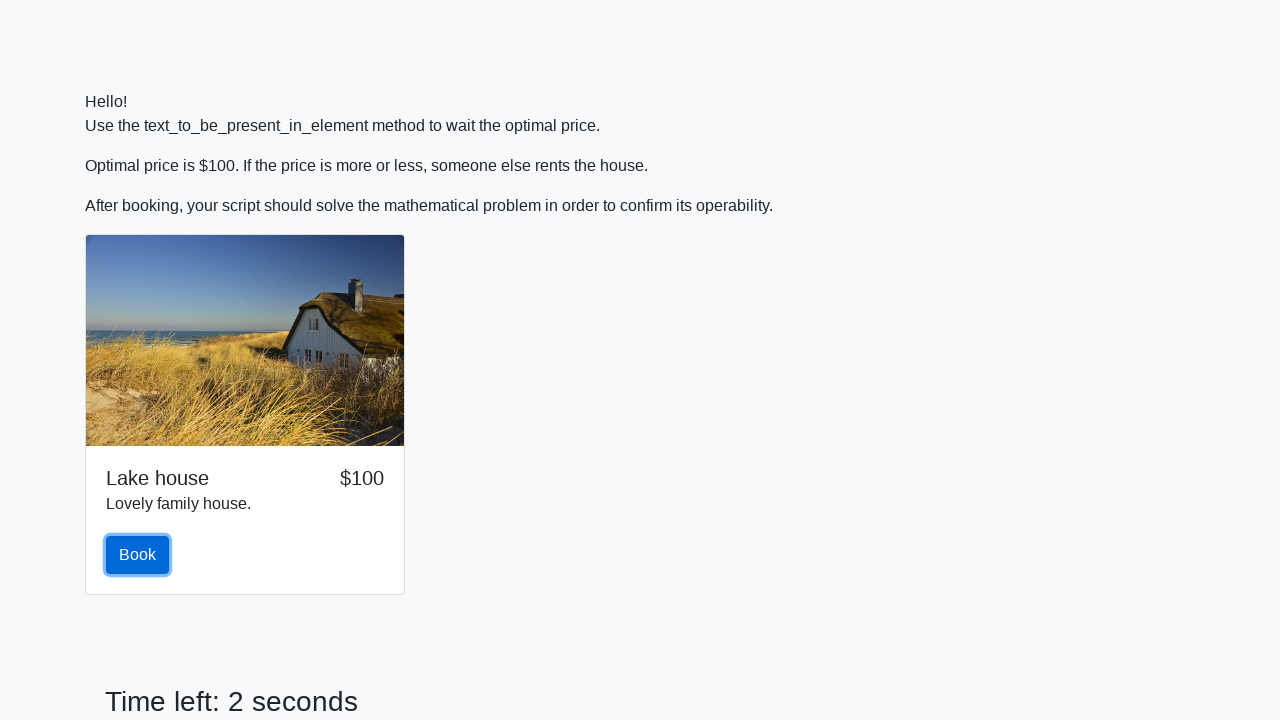

Calculated logarithm result: 2.3494778599750834
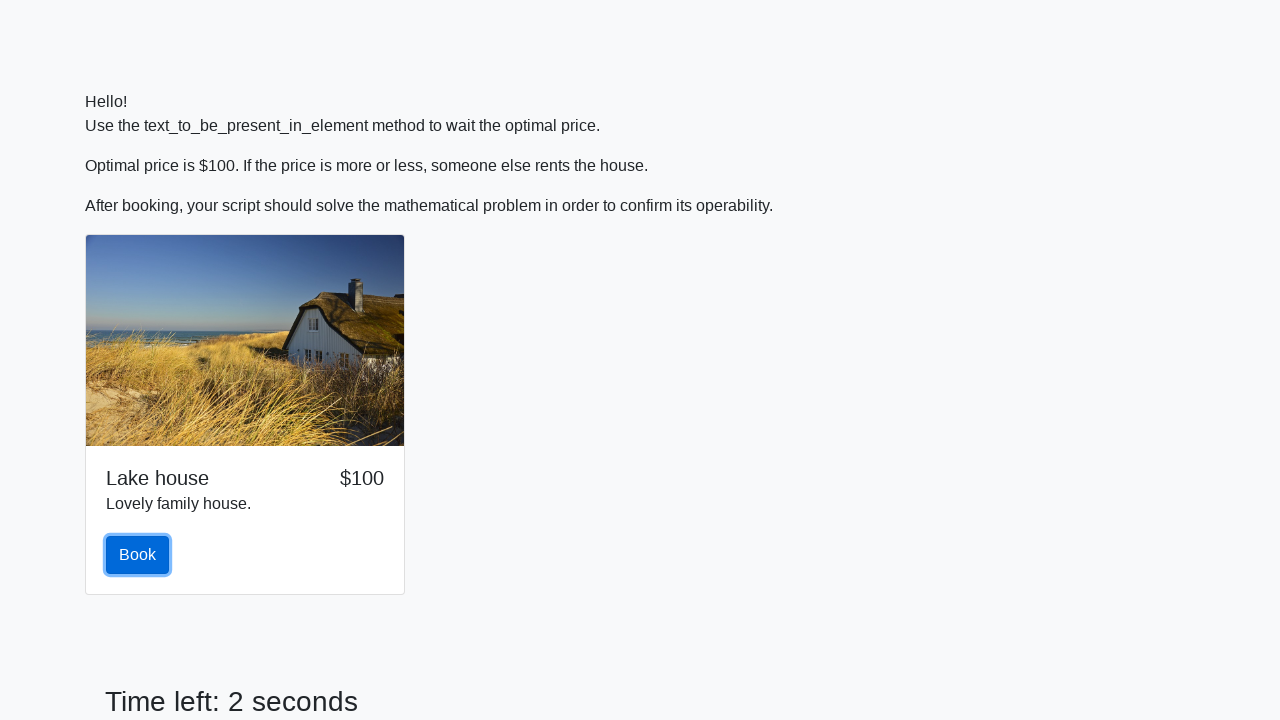

Filled answer field with calculated value on #answer
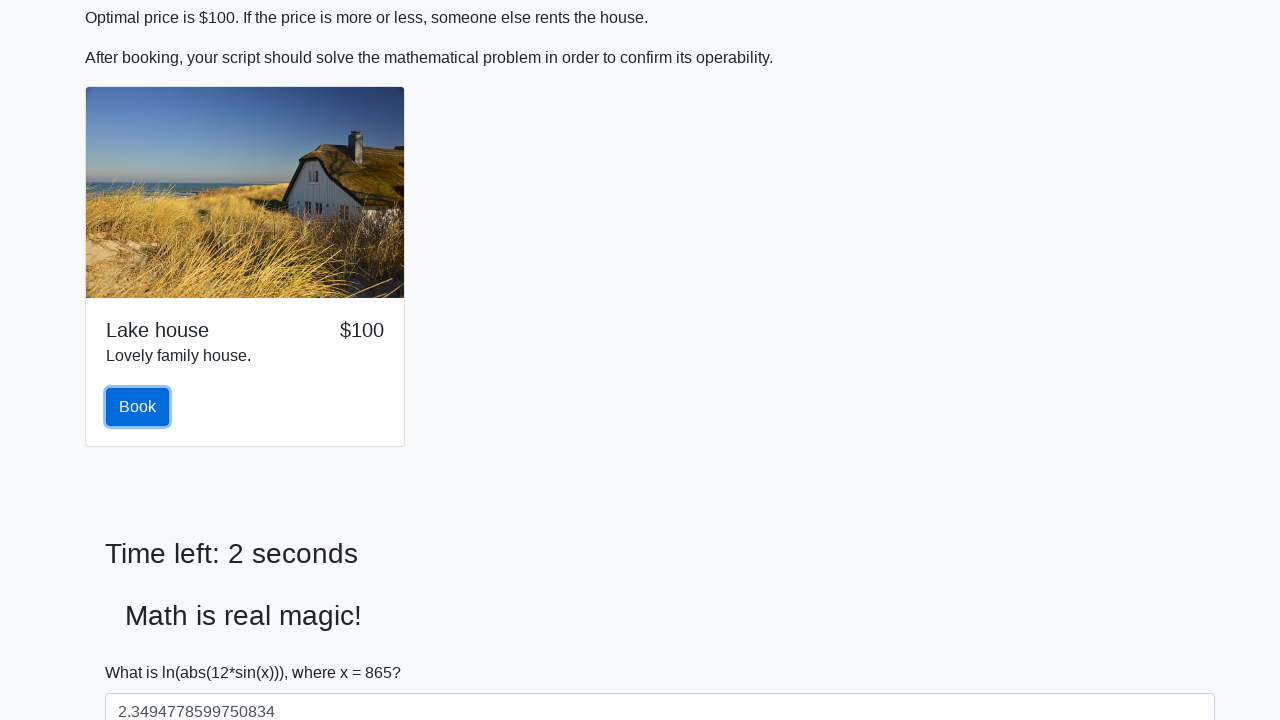

Clicked solve button to submit answer at (143, 651) on #solve
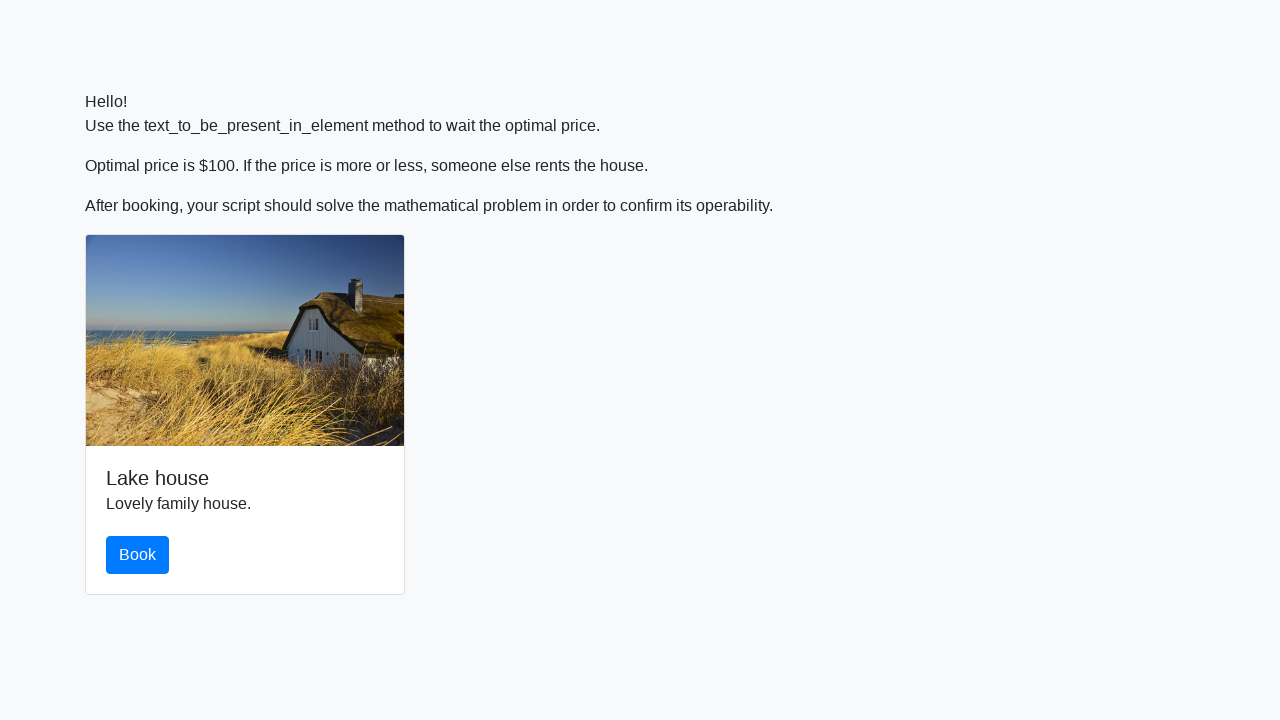

Waited 2 seconds to see the result
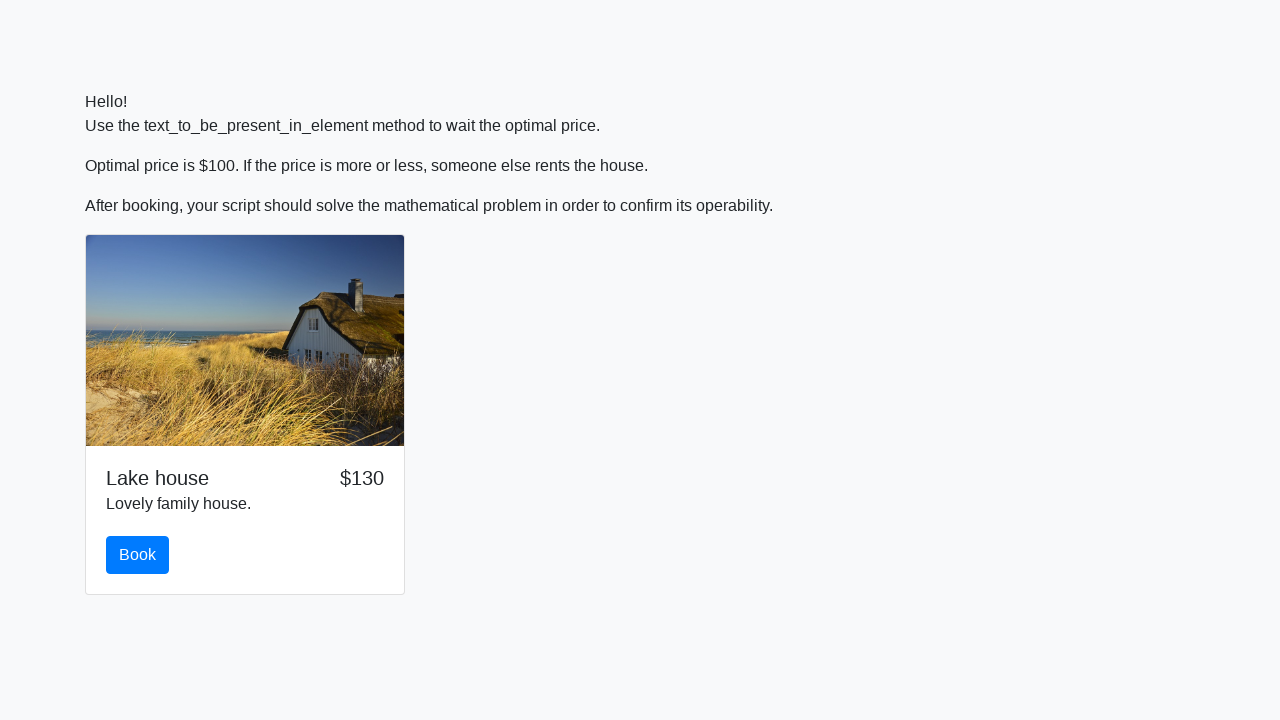

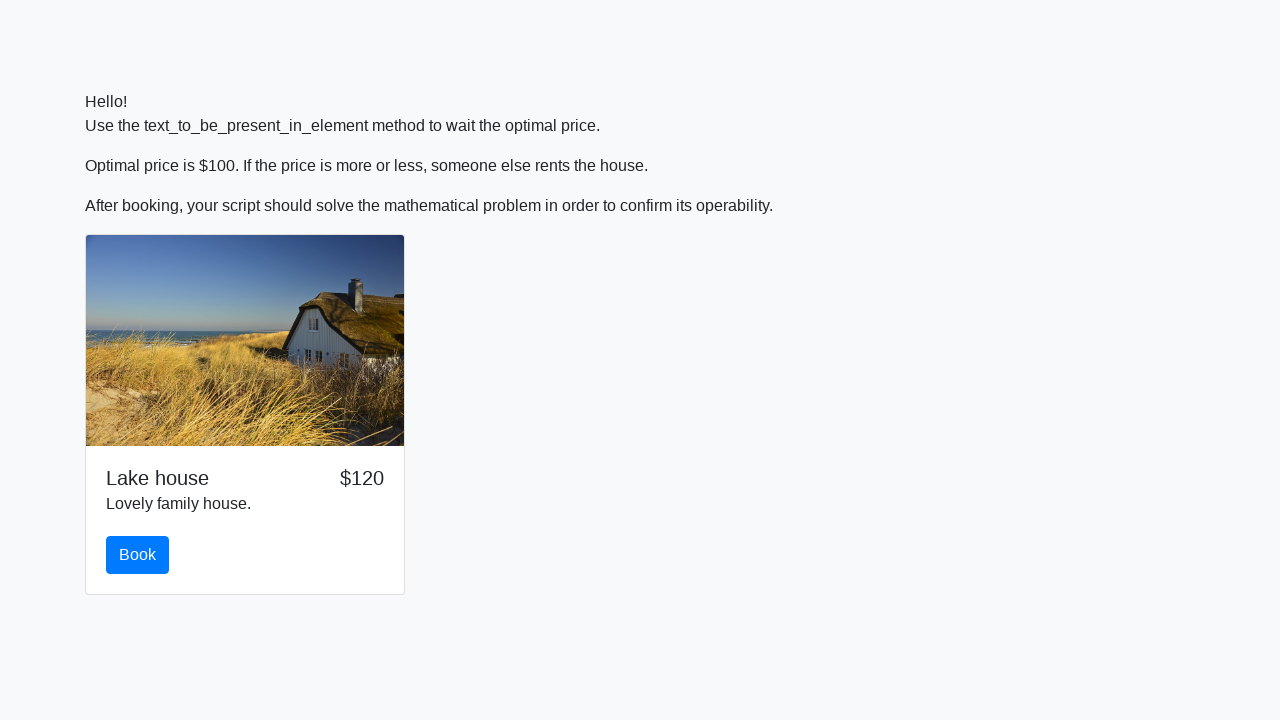